Simple navigation test that opens the WiseQuarter website to verify it loads successfully.

Starting URL: https://www.wisequarter.com

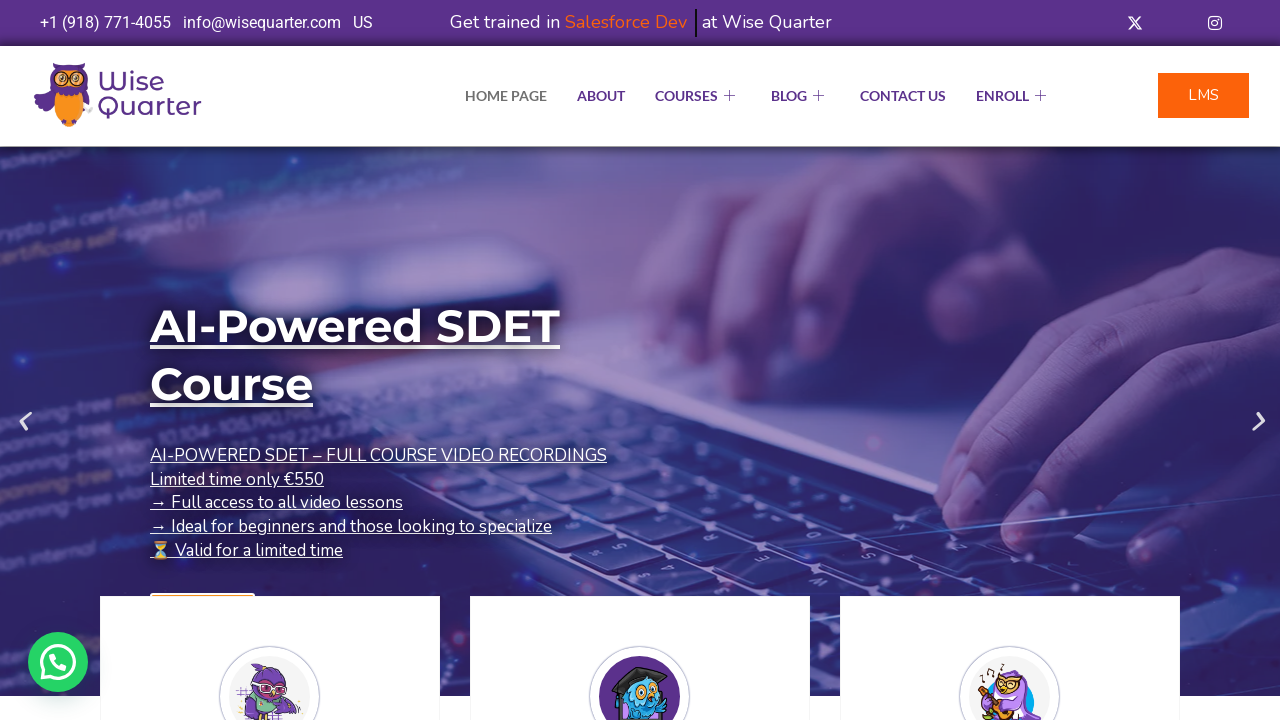

Waited for page DOM to load completely
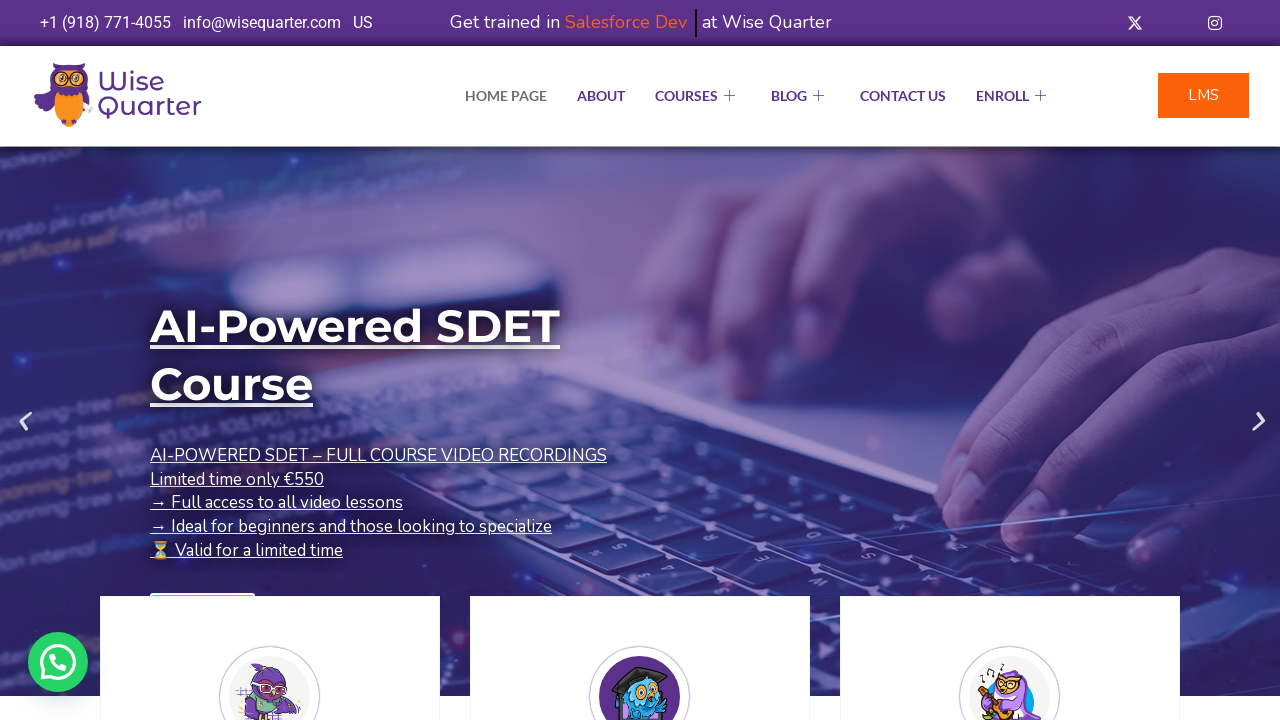

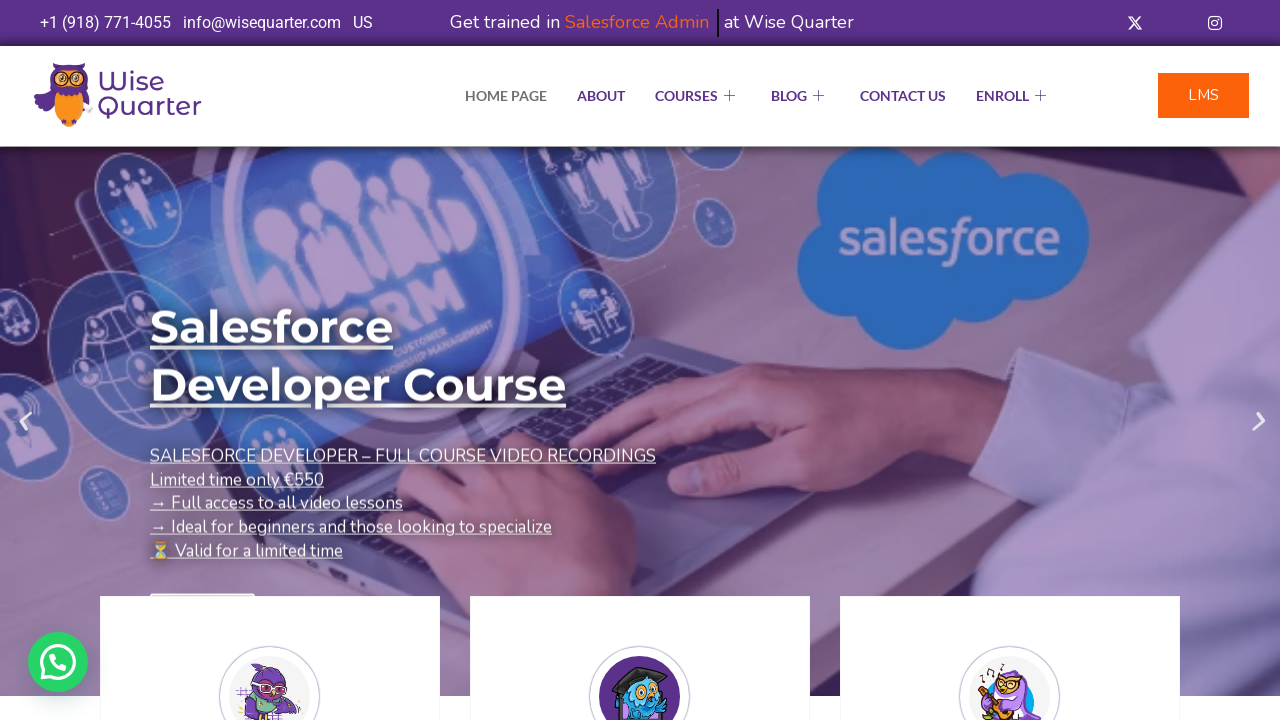